Demonstrates mouse interactions including hovering over menu items and performing a right-click on a navigation element

Starting URL: http://demo.automationtesting.in/Frames.html

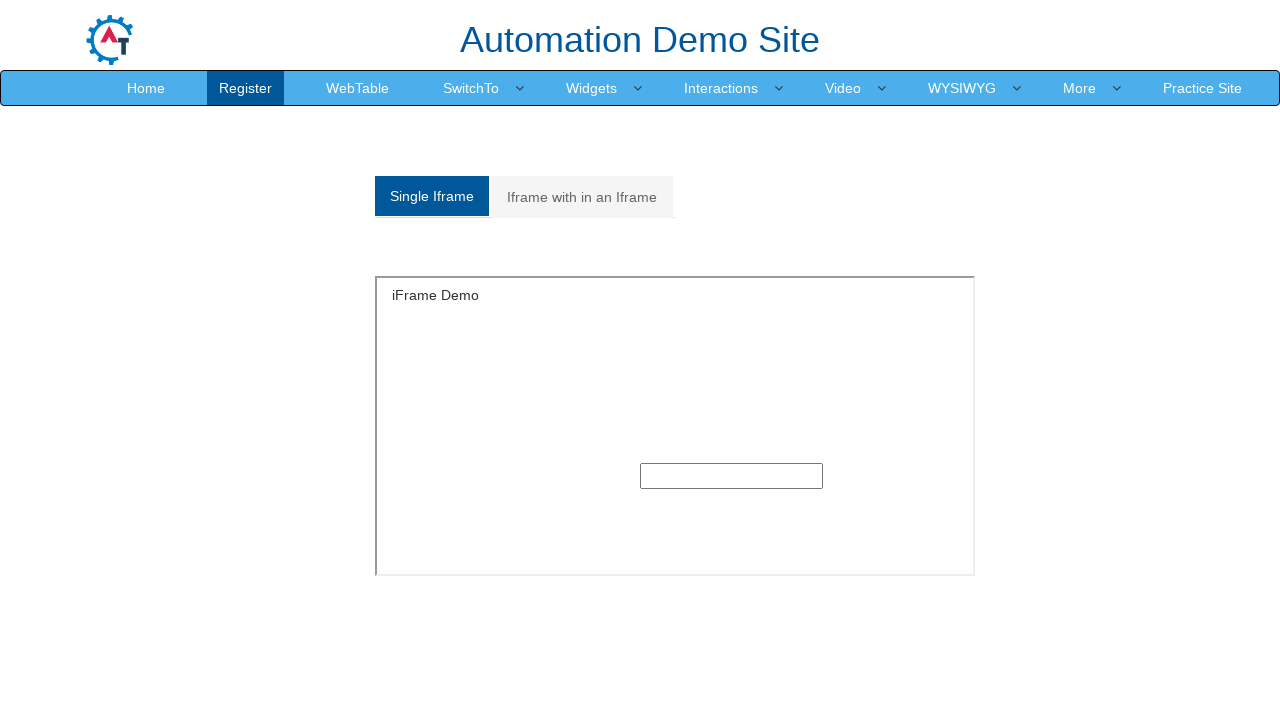

Hovered over Interactions dropdown menu at (721, 88) on (//a[@data-toggle='dropdown'])[3]
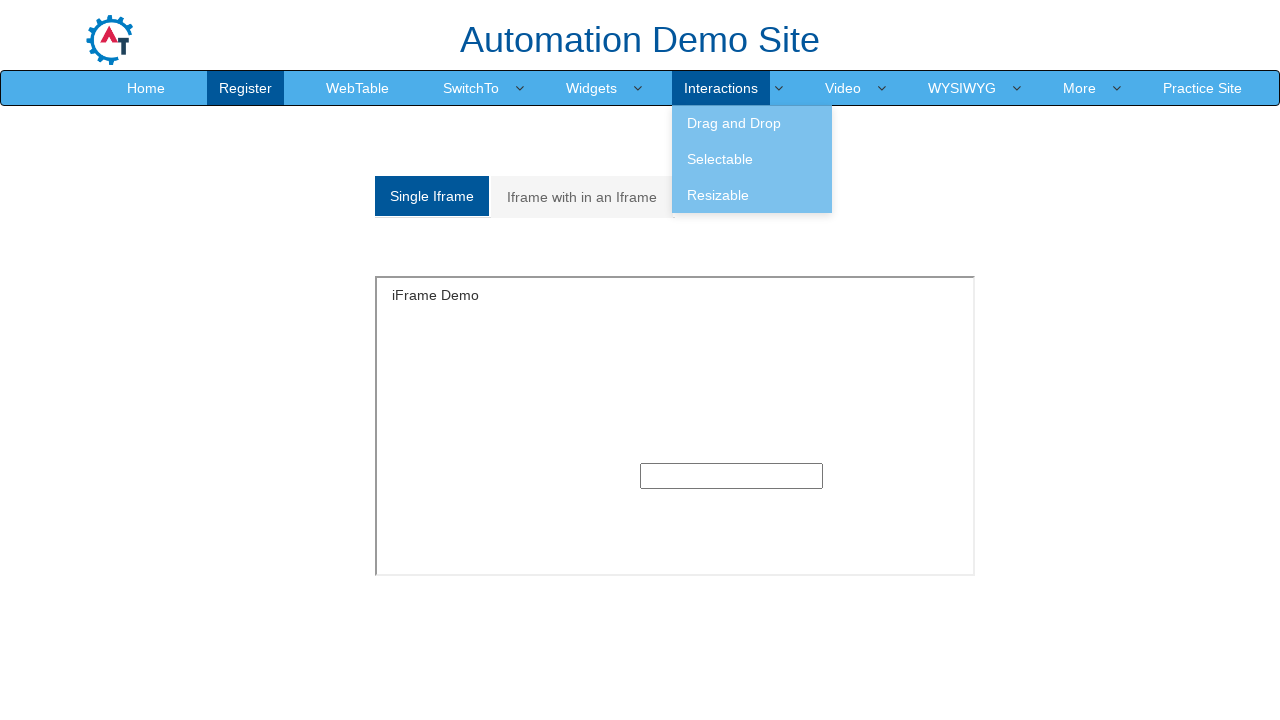

Waited for Interactions menu to appear
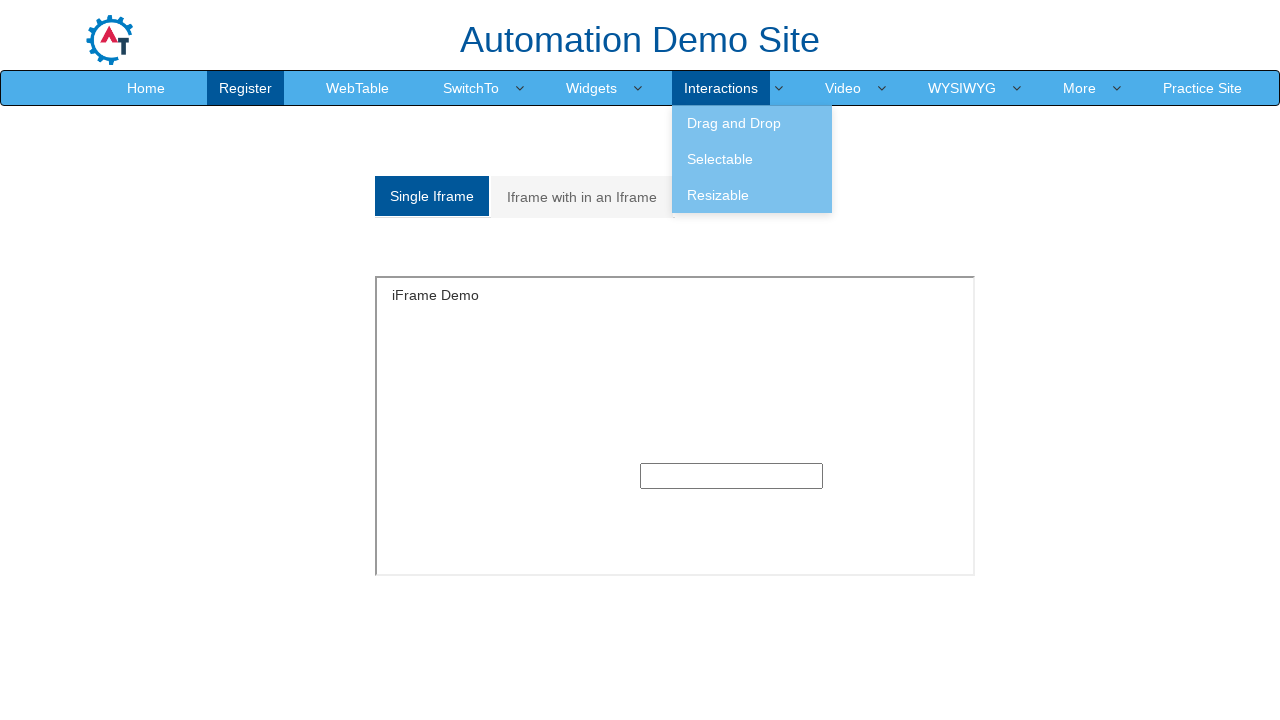

Hovered over Drag and Drop submenu item at (752, 123) on xpath=//a[normalize-space(text())='Drag and Drop']
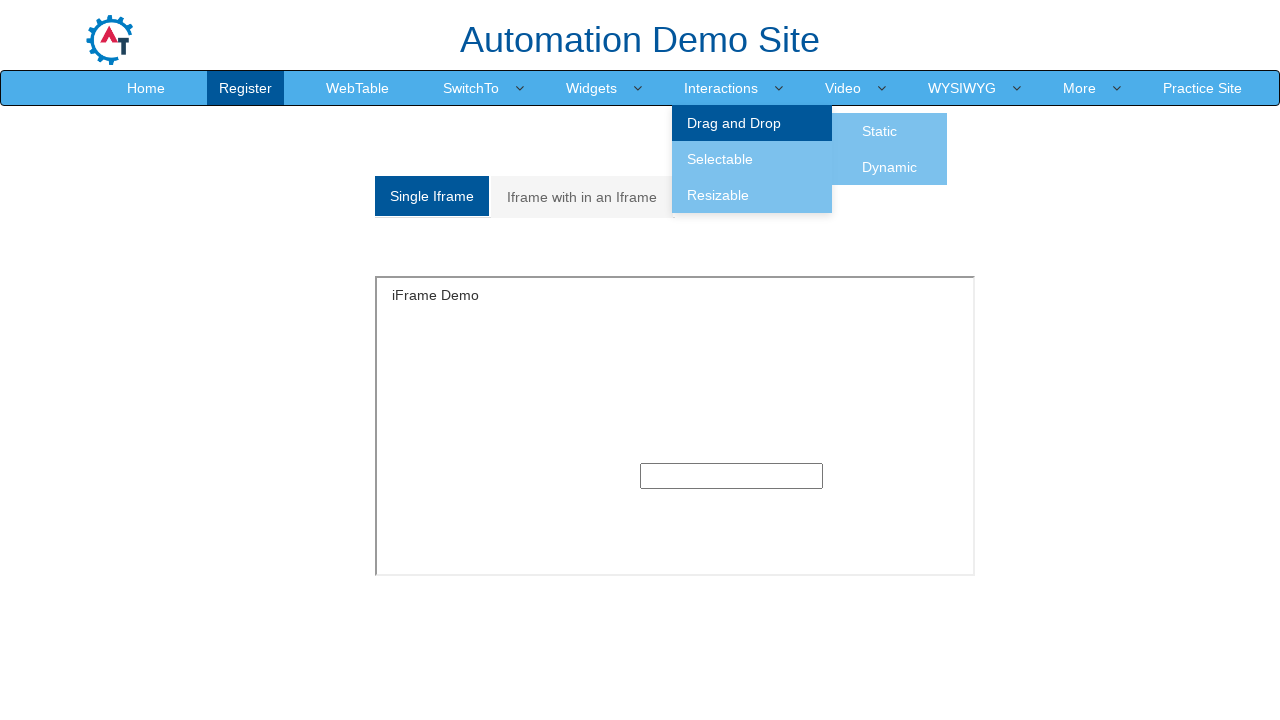

Waited for Drag and Drop submenu to appear
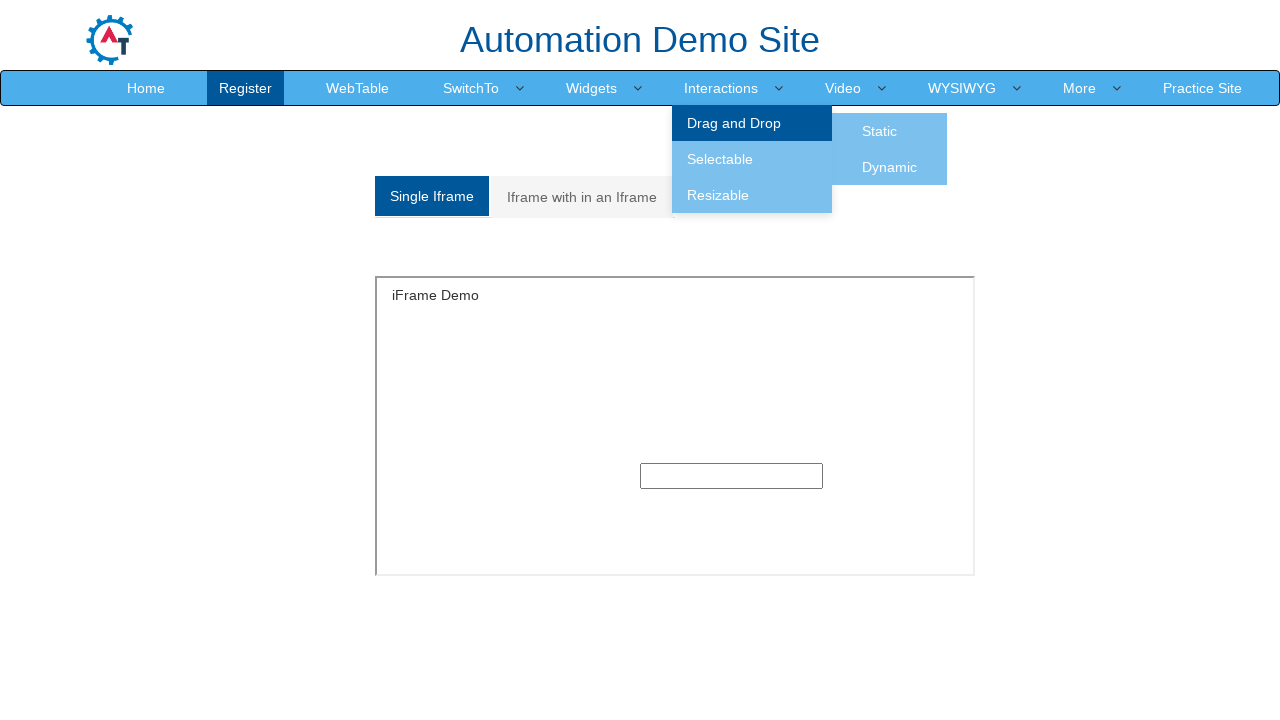

Right-clicked on Static menu item at (880, 131) on xpath=//a[text()='Static ']
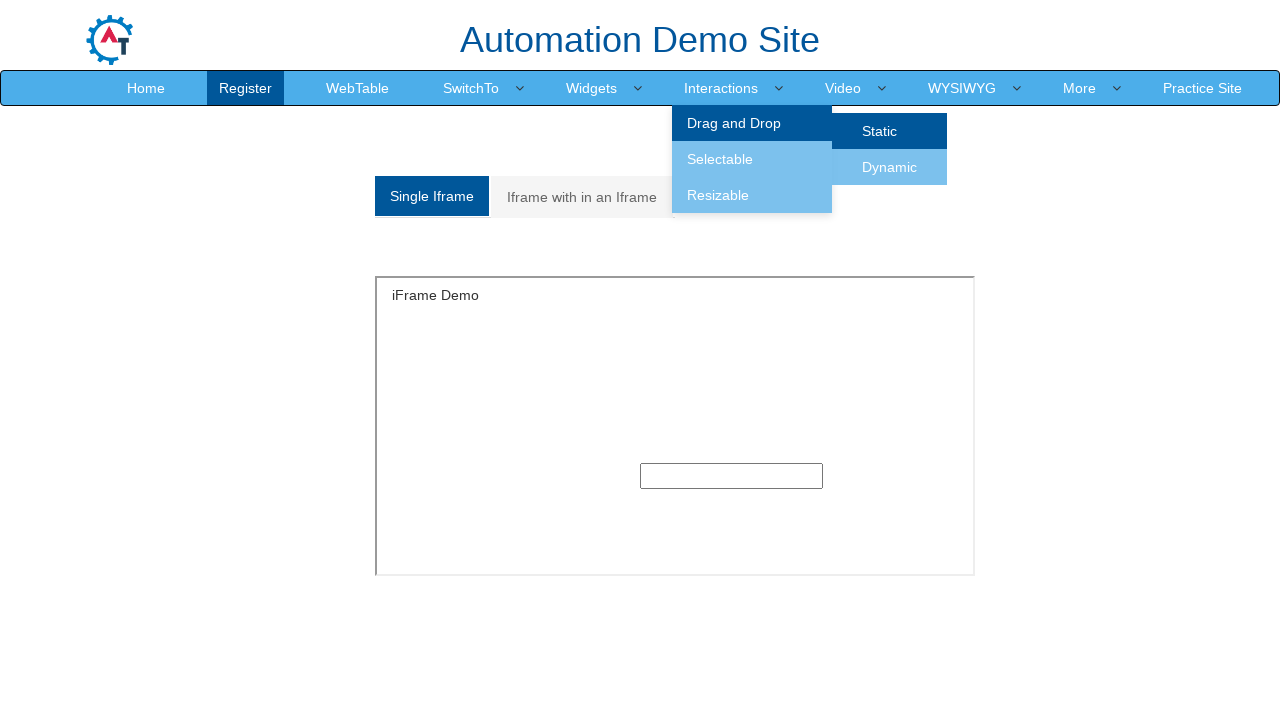

Waited for context menu to appear after right-click
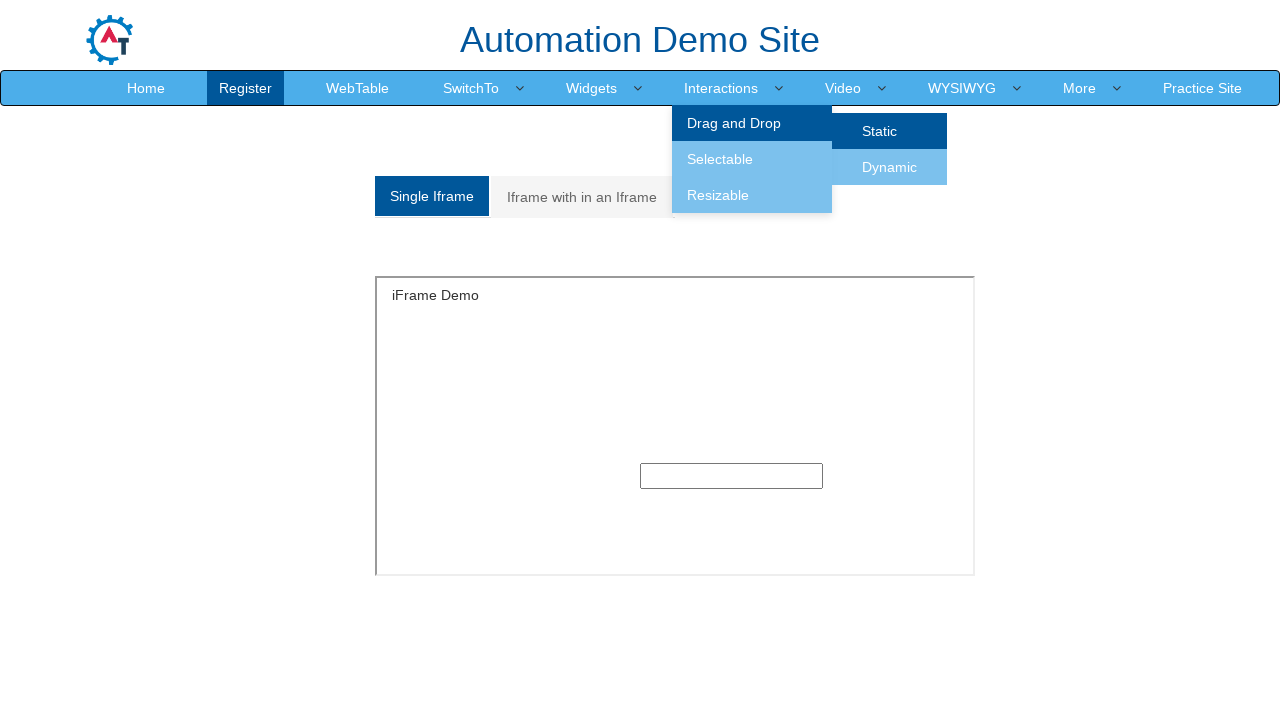

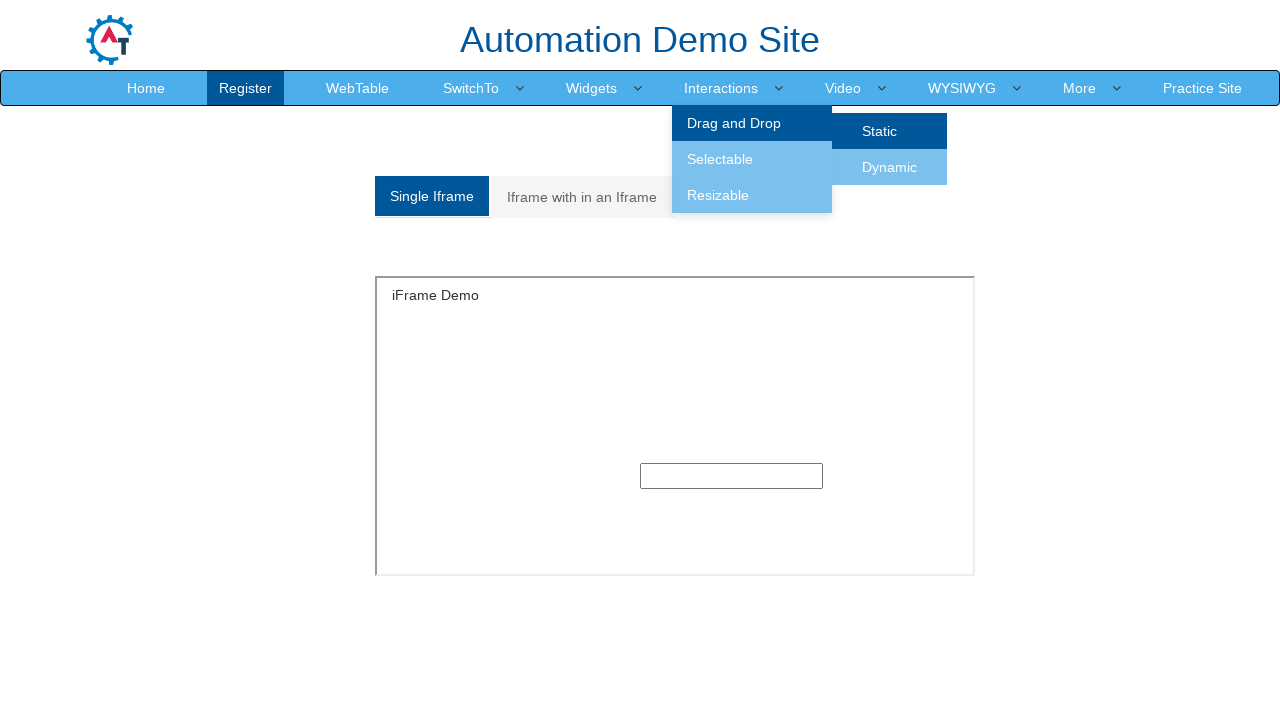